Navigates to the Indian Space Research Organisation (ISRO) official website and waits for the page to load.

Starting URL: https://www.isro.gov.in/

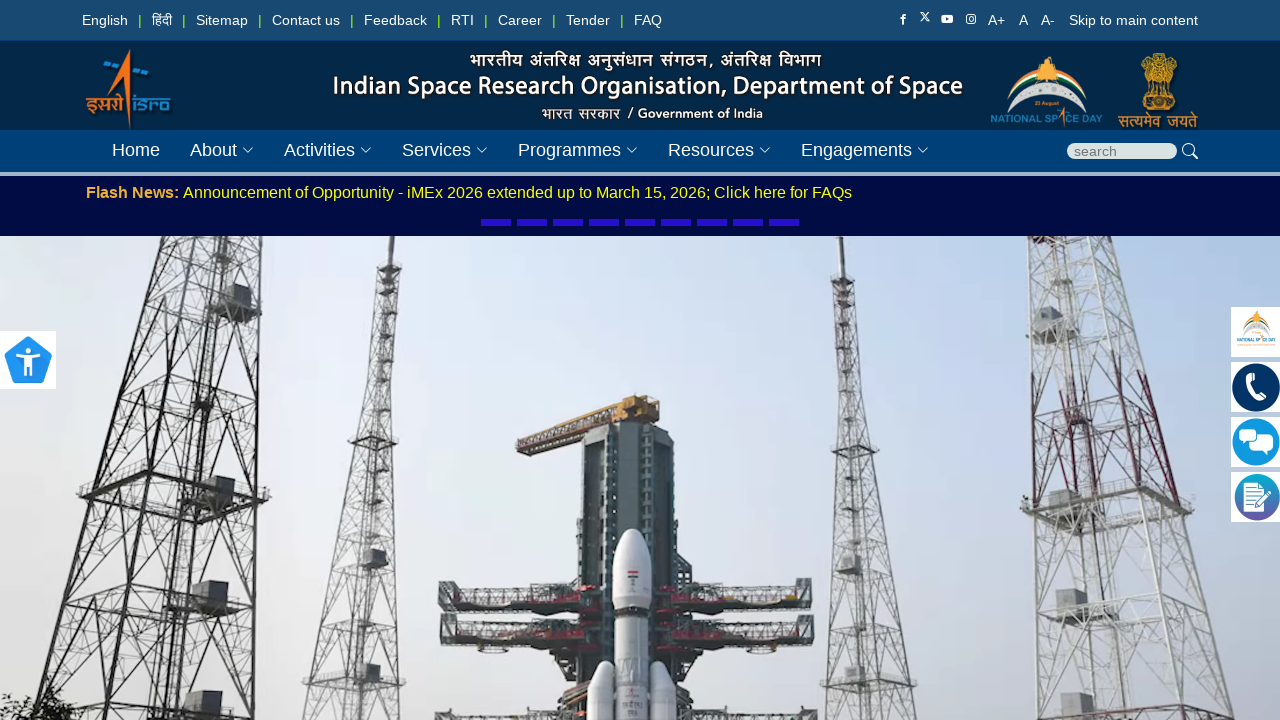

Navigated to ISRO official website
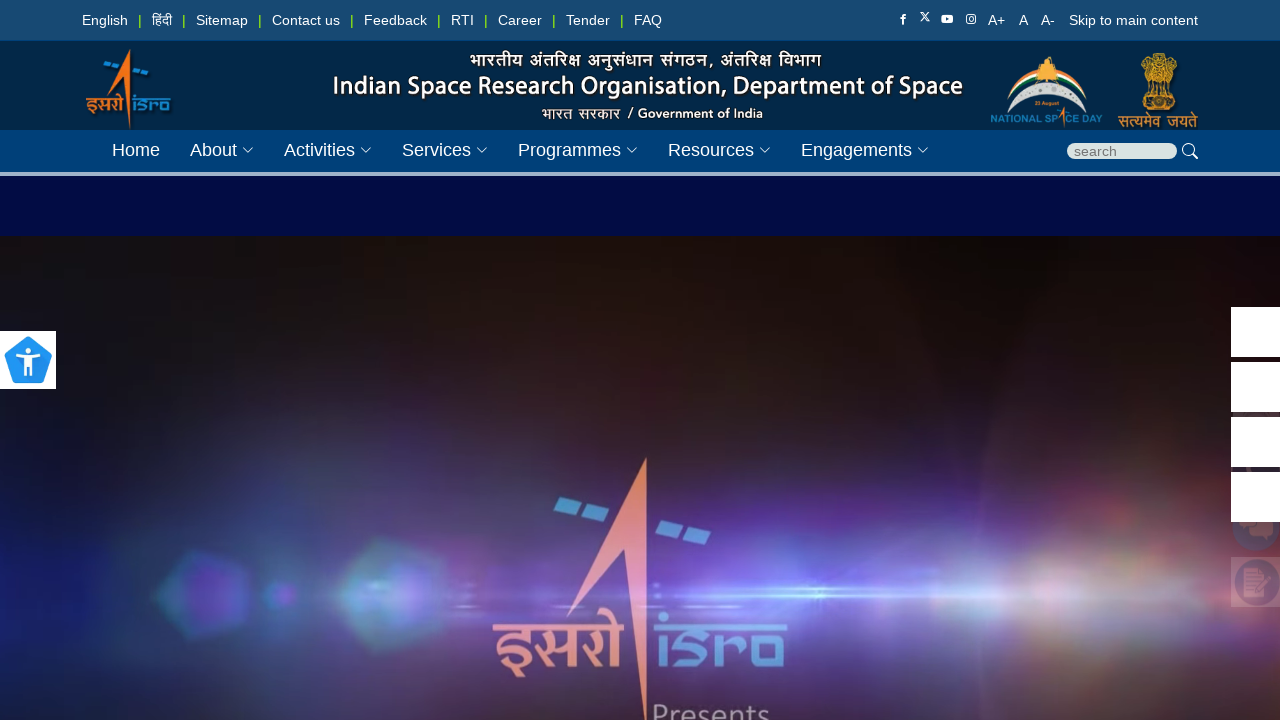

Page loaded - DOM content ready
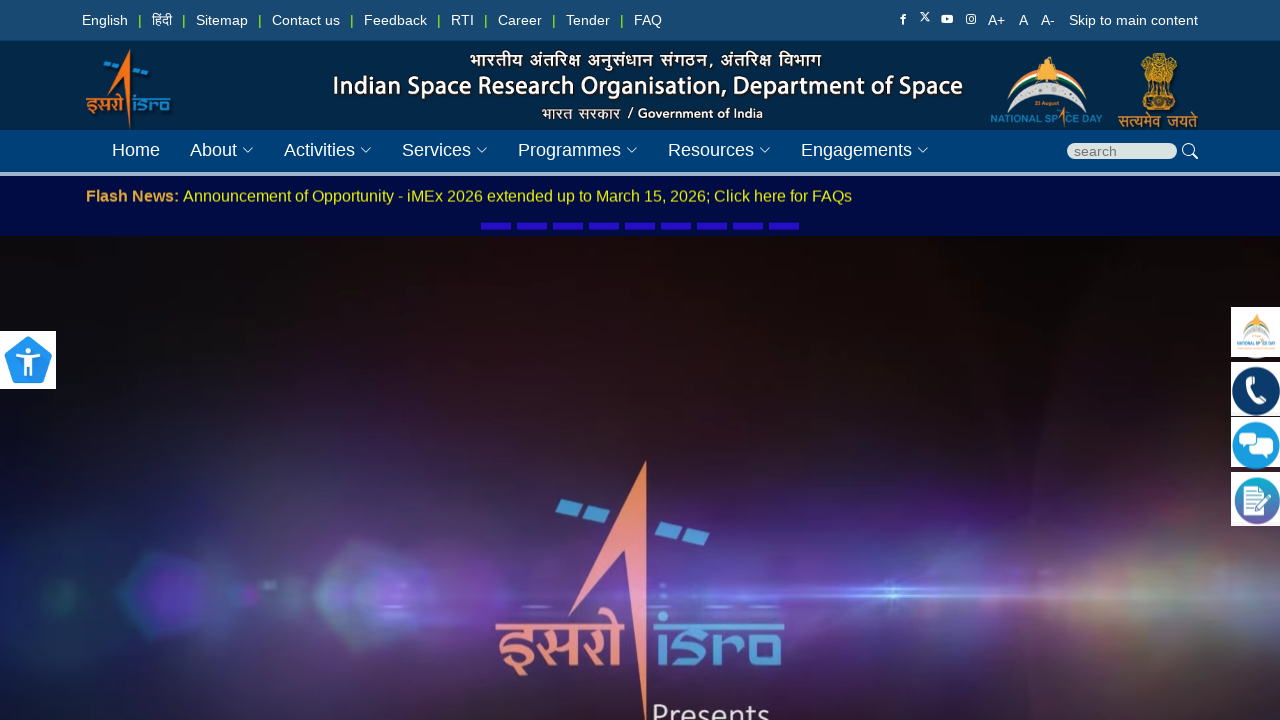

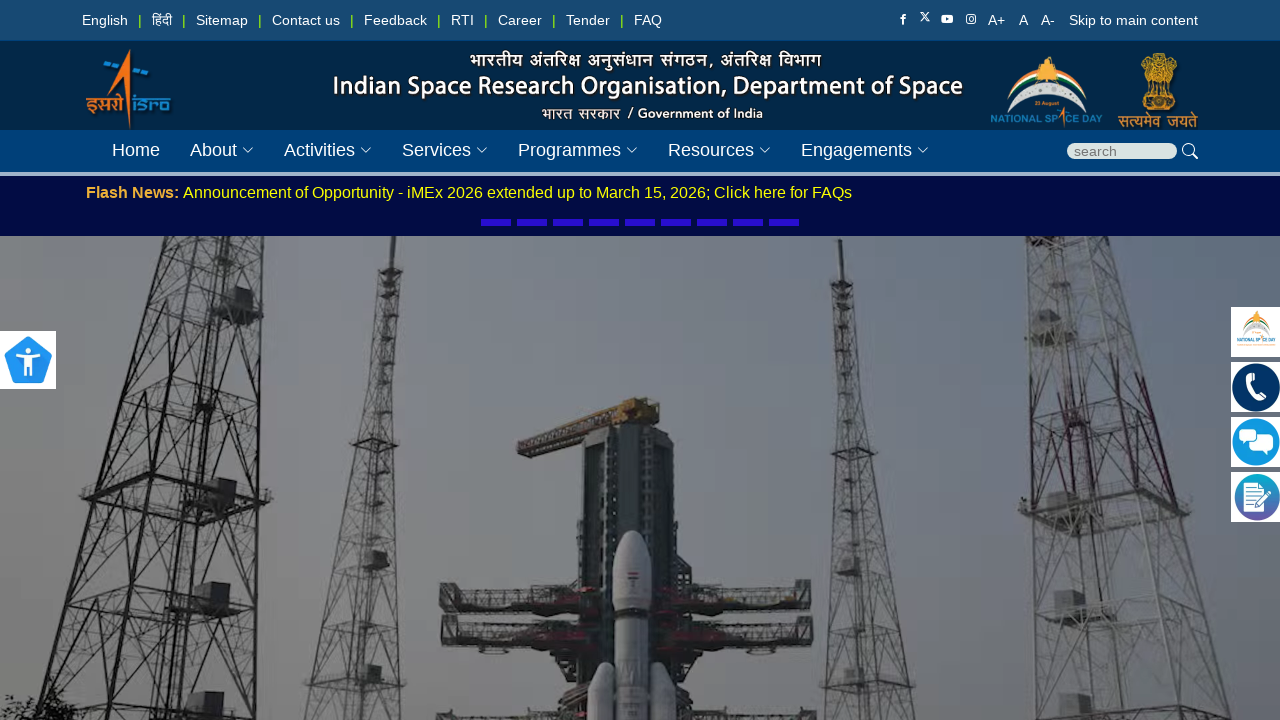